Tests double-click functionality on a Submit button.

Starting URL: https://zimaev.github.io/text_input/

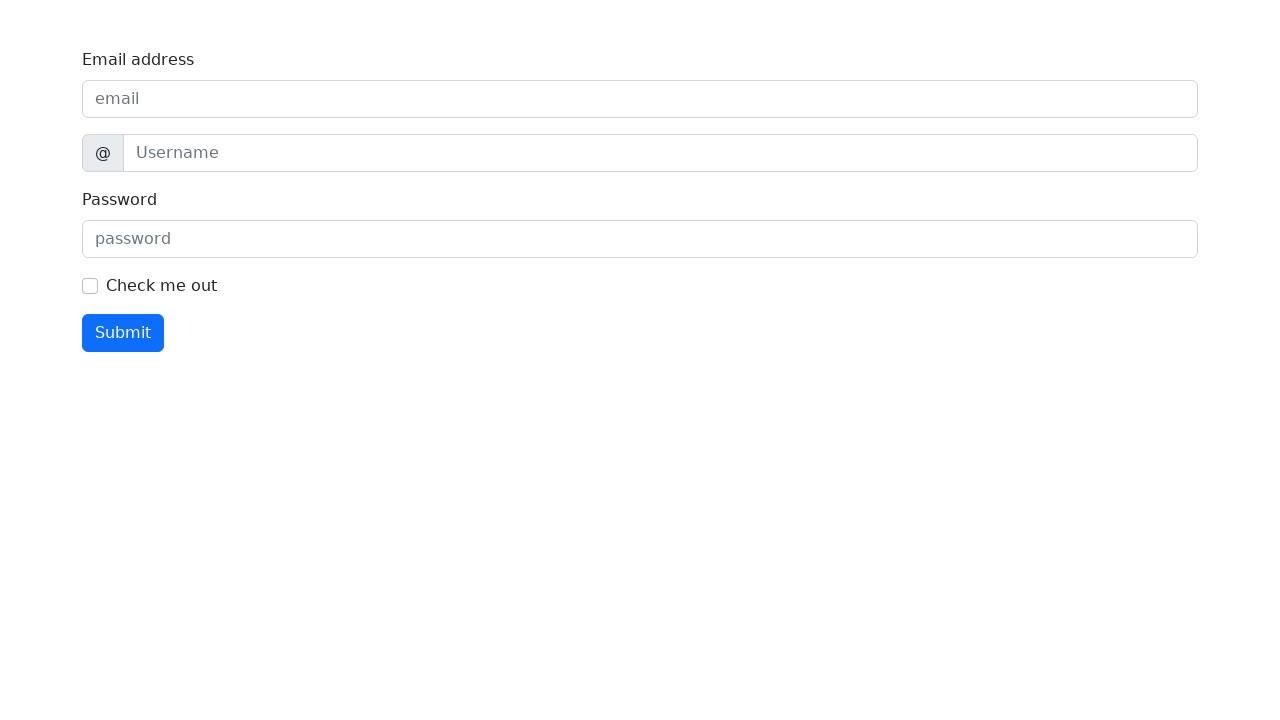

Double-clicked the Submit button at (123, 333) on internal:text="Submit"i
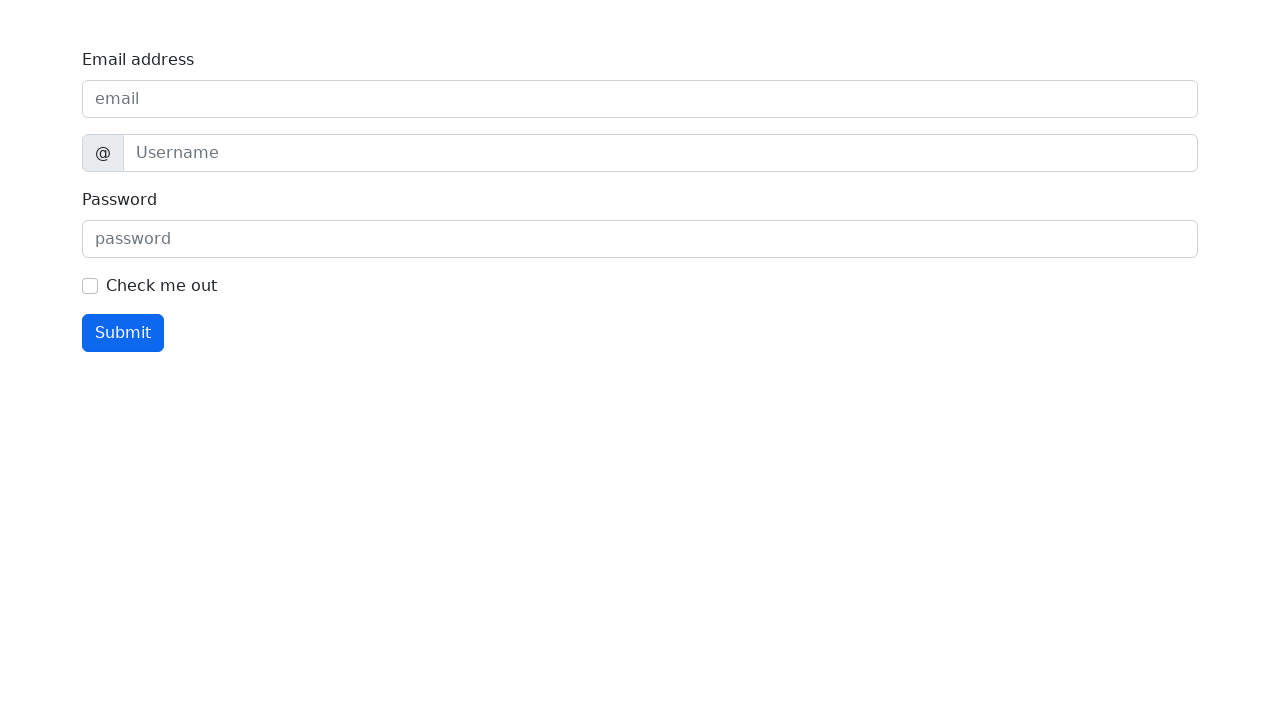

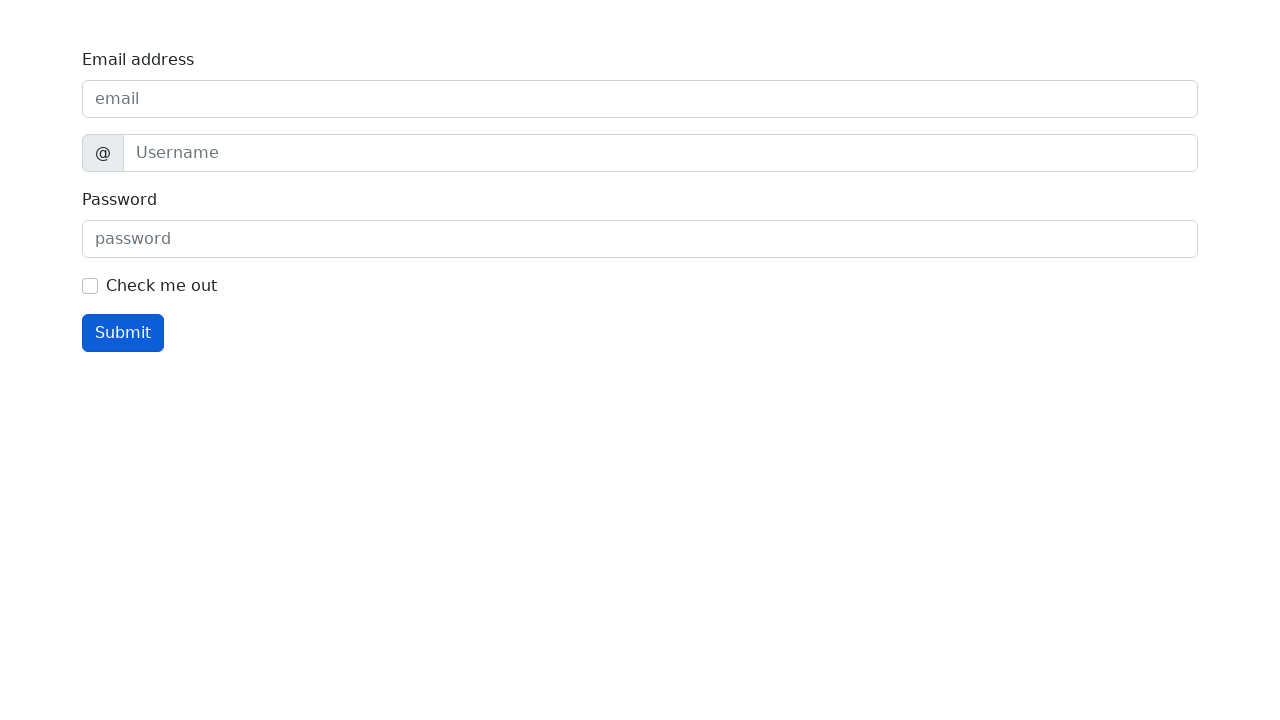